Tests iframe interaction on W3Schools by switching to an iframe and clicking a submit button within the frame

Starting URL: http://www.w3schools.com/html/tryit.asp?filename=tryhtml_form_submit

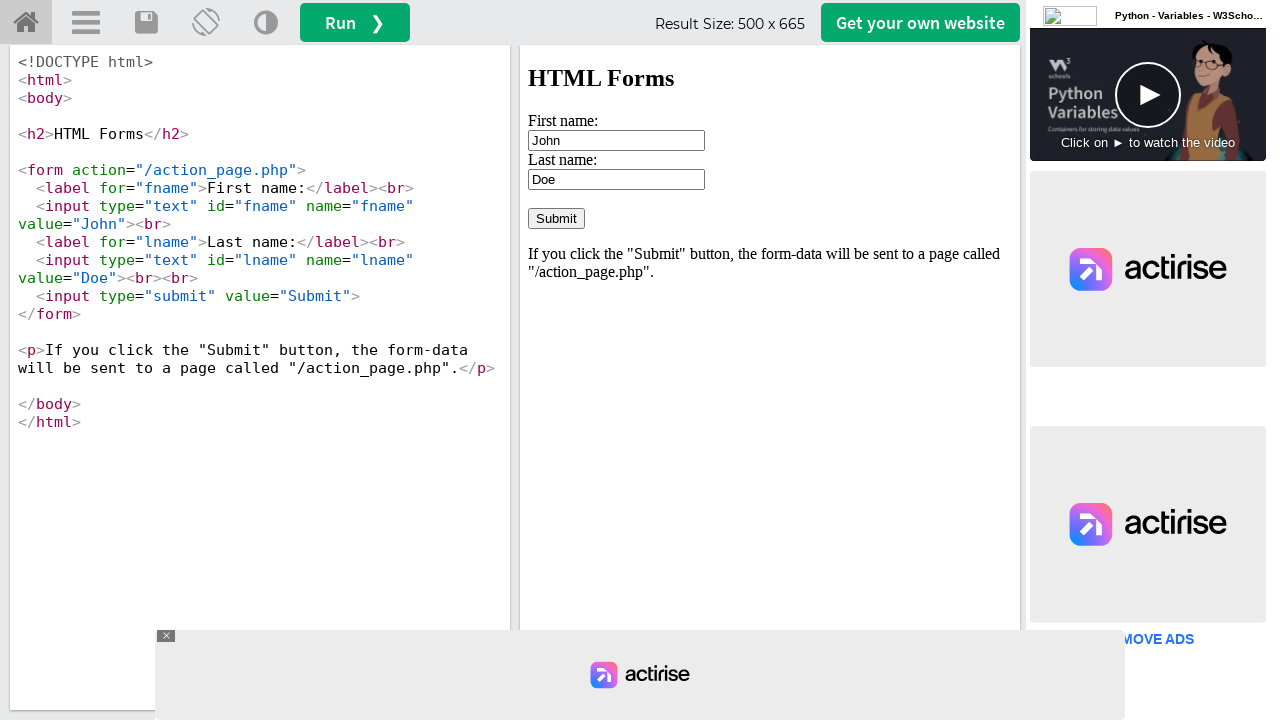

Retrieved all iframe elements from the page
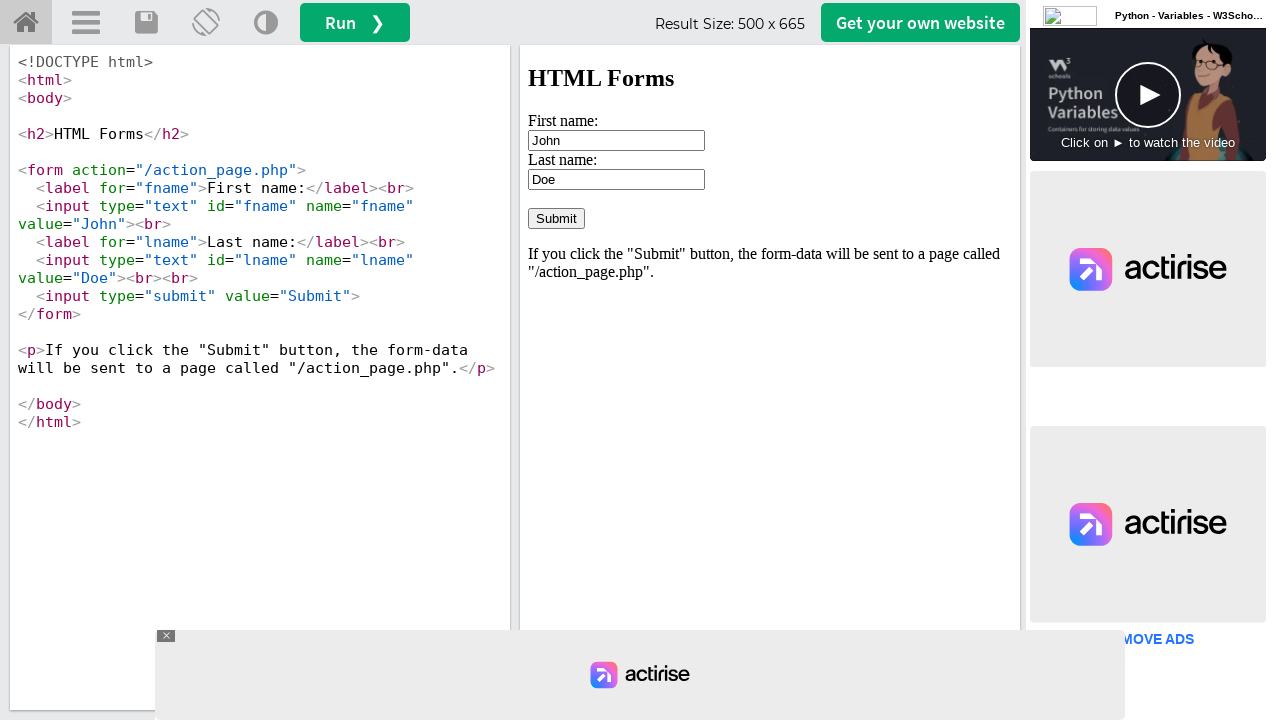

Found 7 iframe(s) on the page
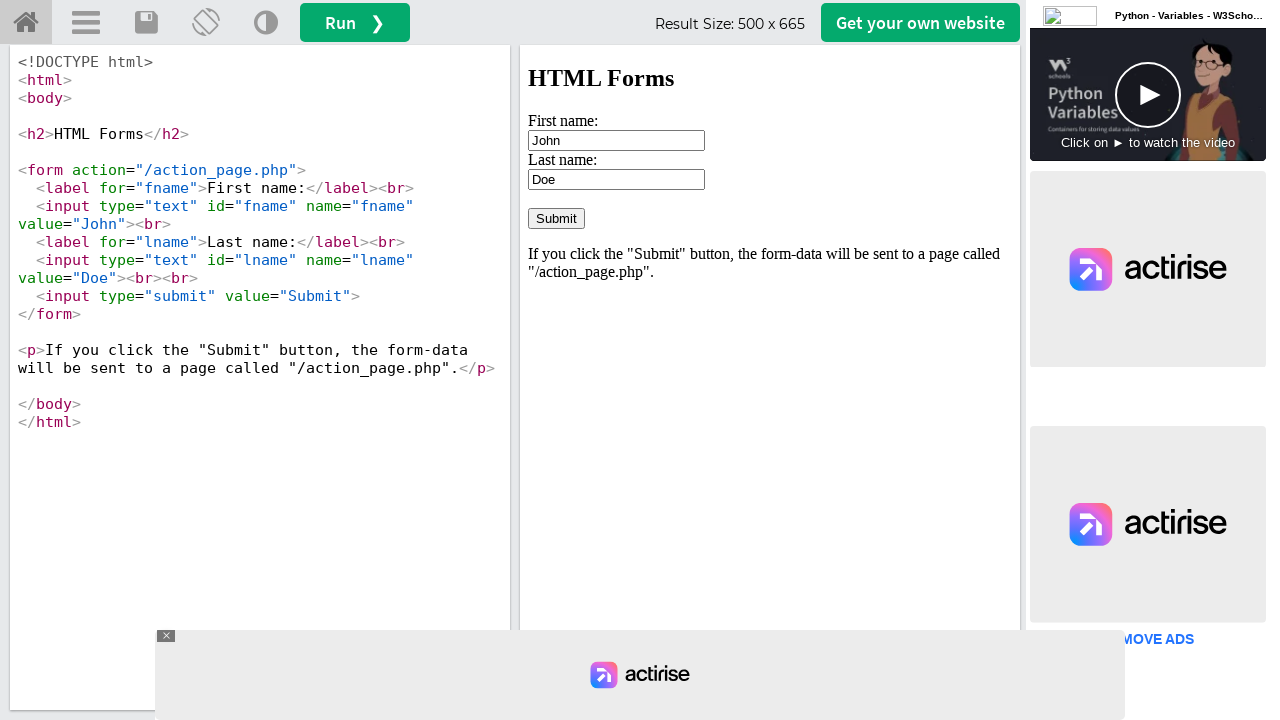

Logged iframe with id: iframeResult
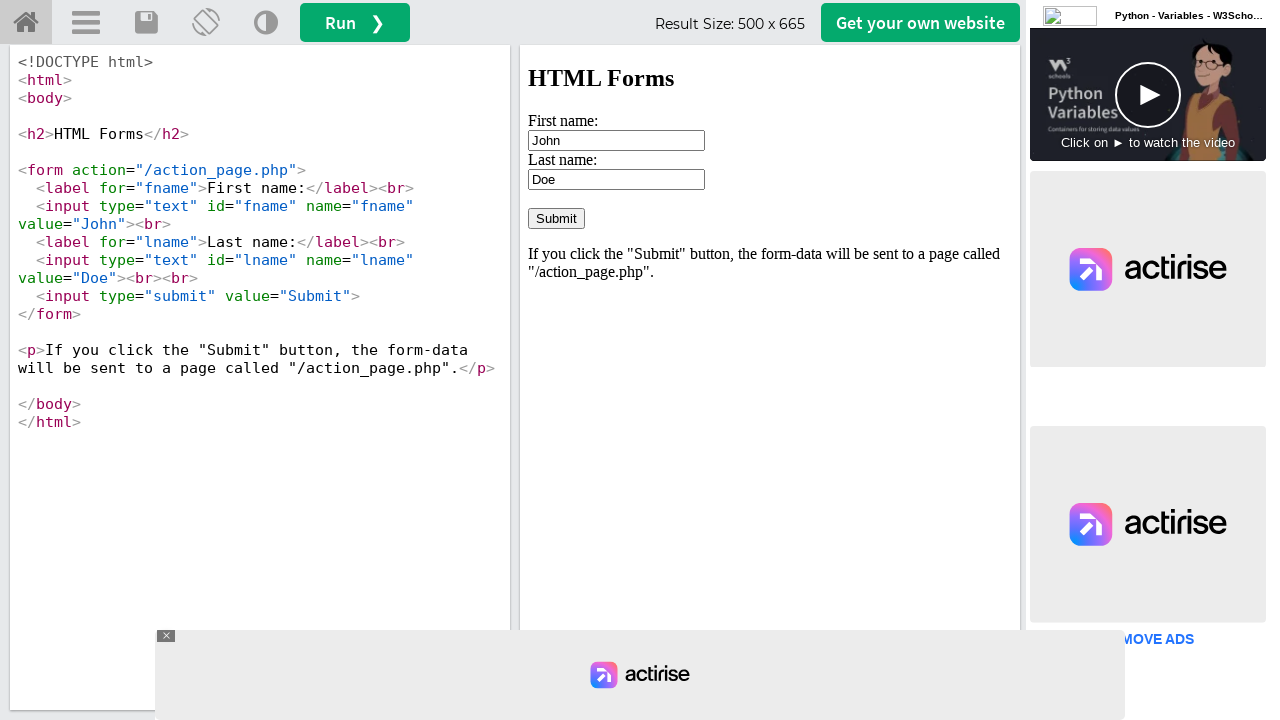

Logged iframe with id: None
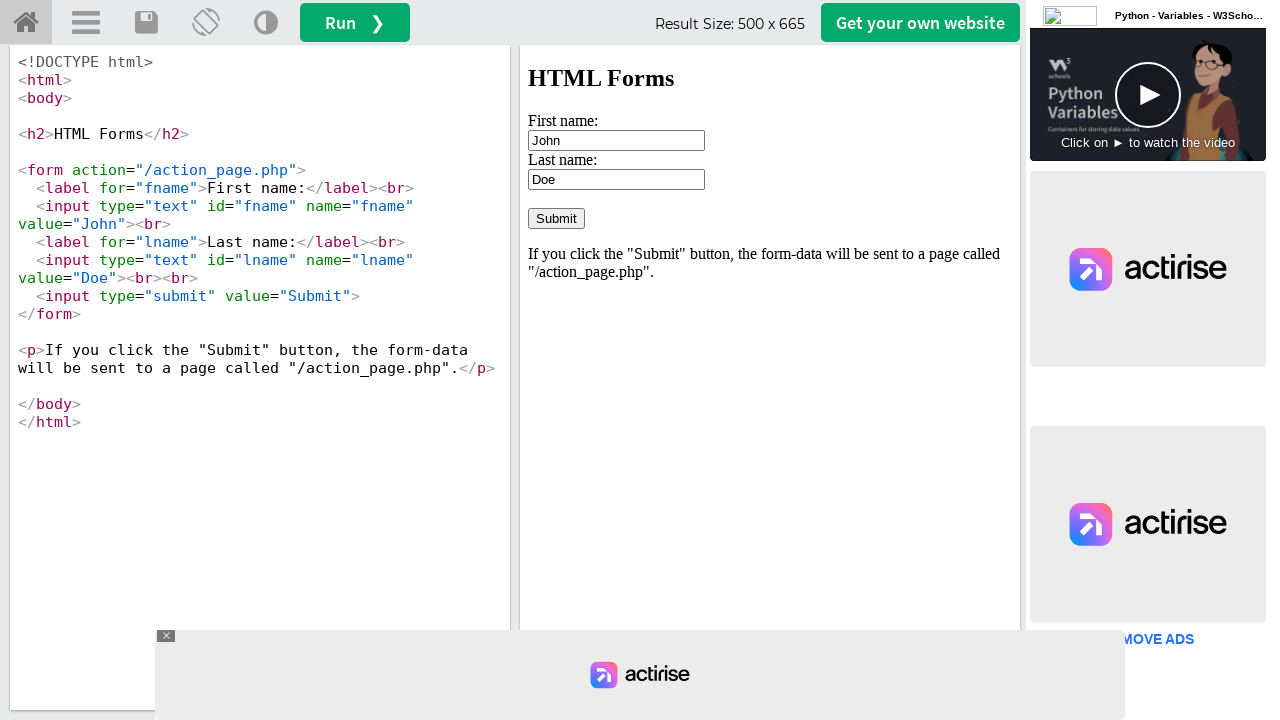

Logged iframe with id: None
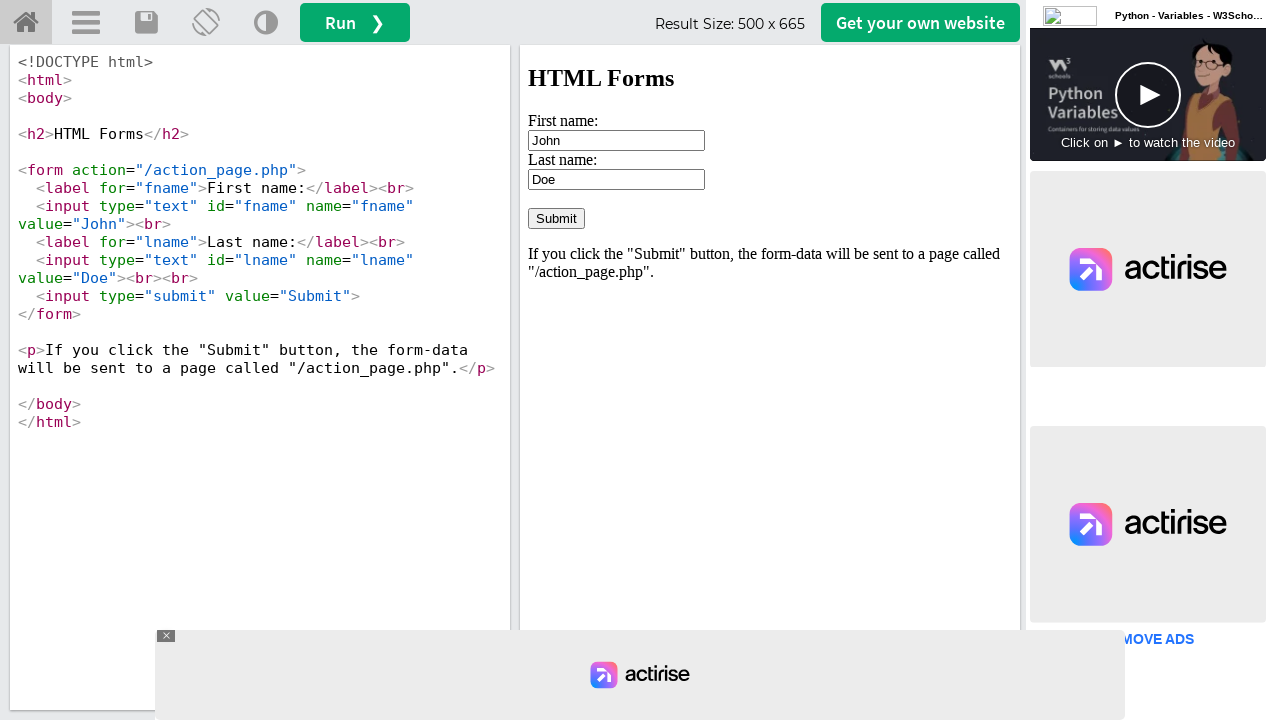

Logged iframe with id: None
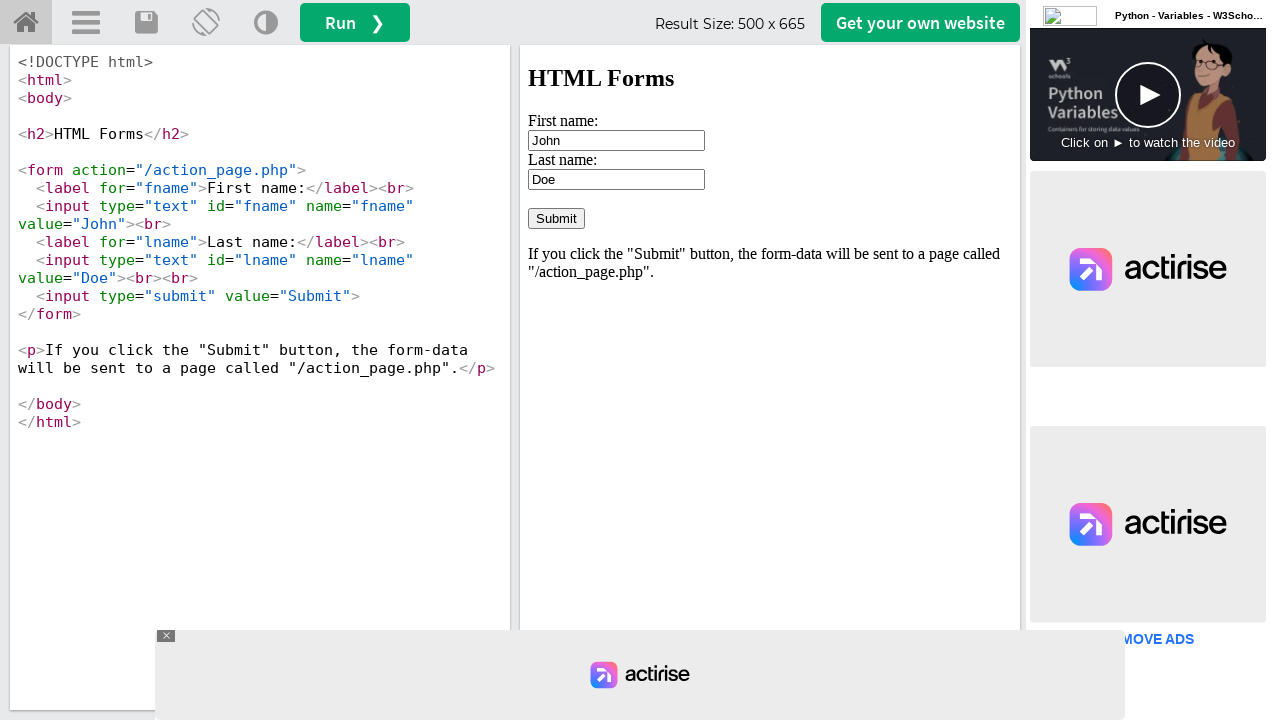

Logged iframe with id: None
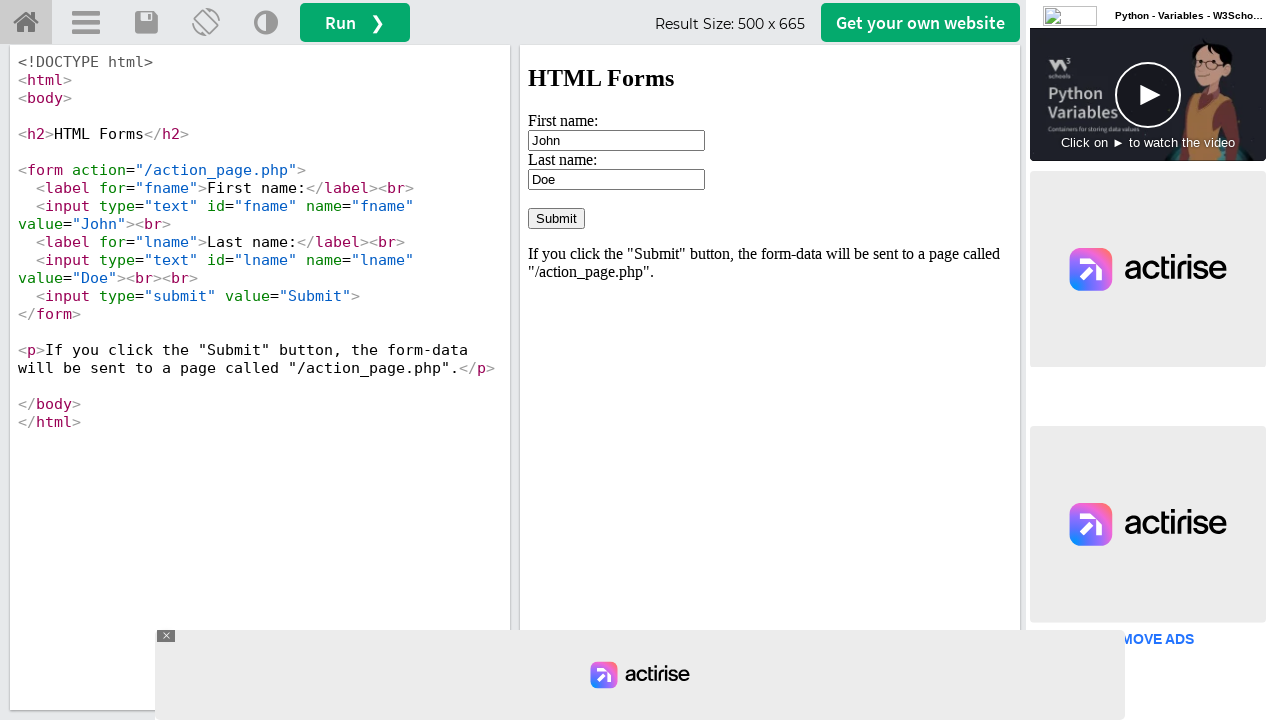

Logged iframe with id: None
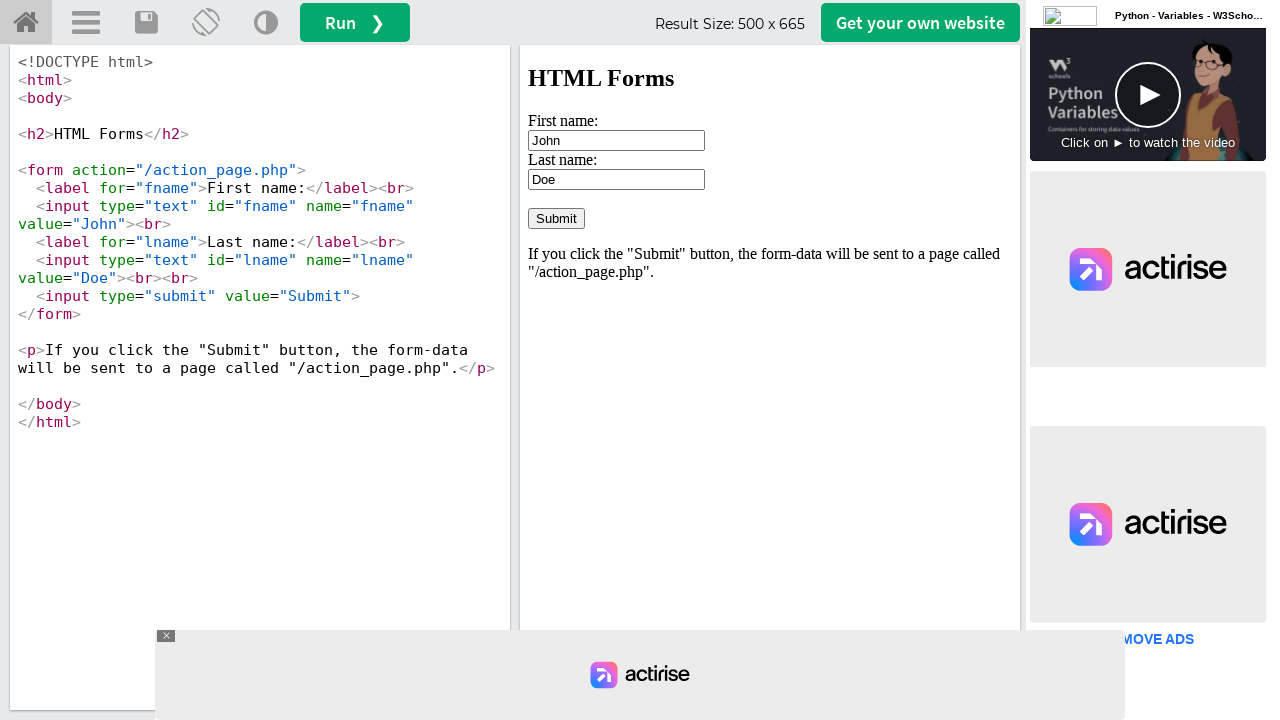

Logged iframe with id: 1a72a822321bab
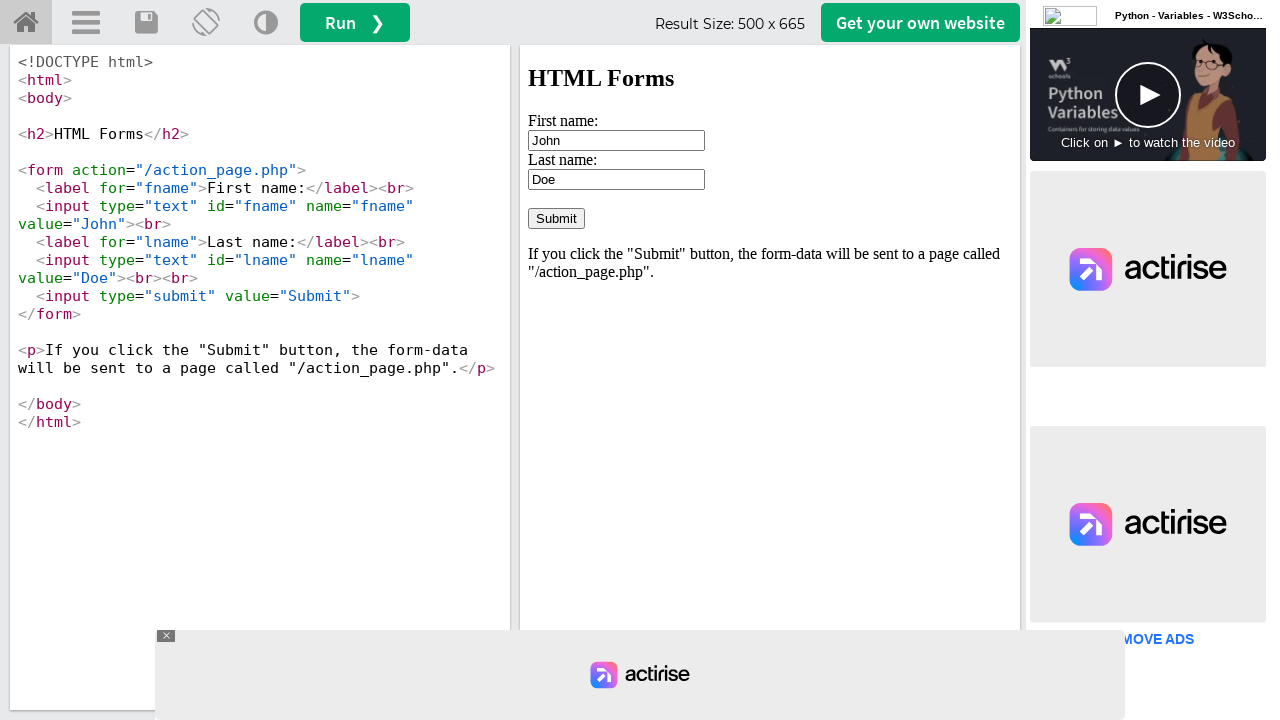

Located iframe with id 'iframeResult'
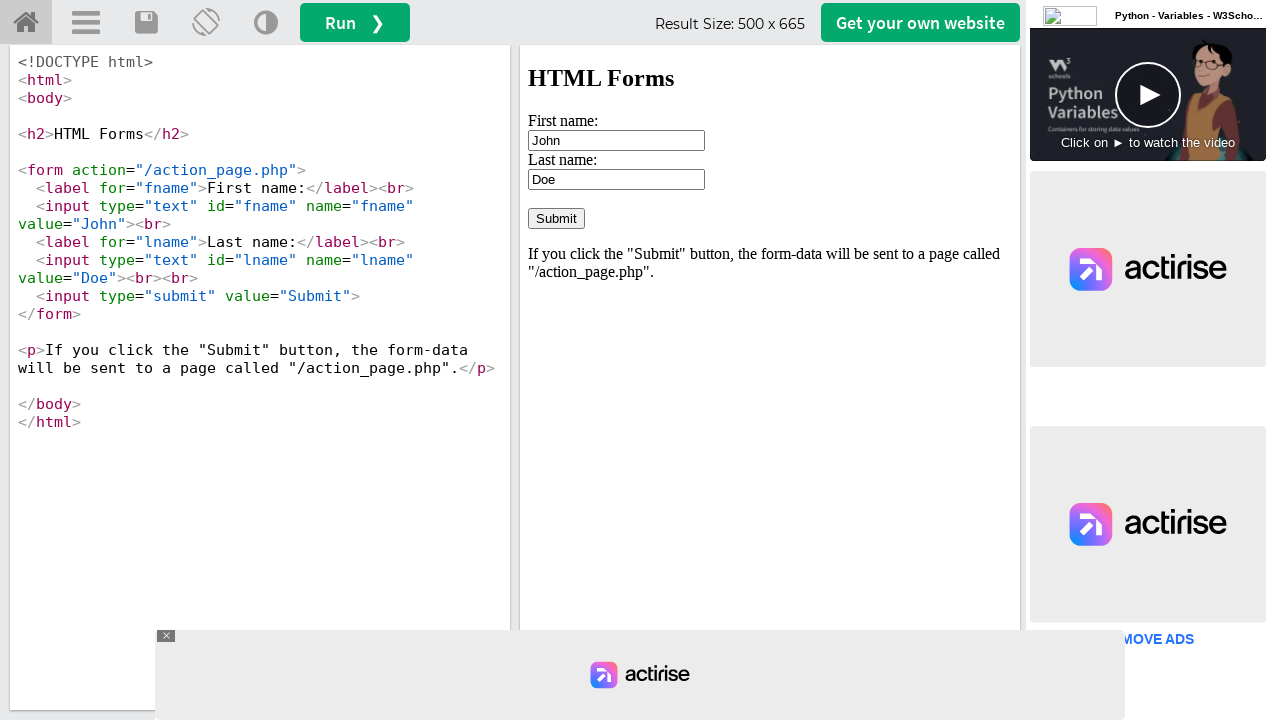

Clicked submit button inside the iframe at (556, 218) on #iframeResult >> internal:control=enter-frame >> xpath=//form/input[3]
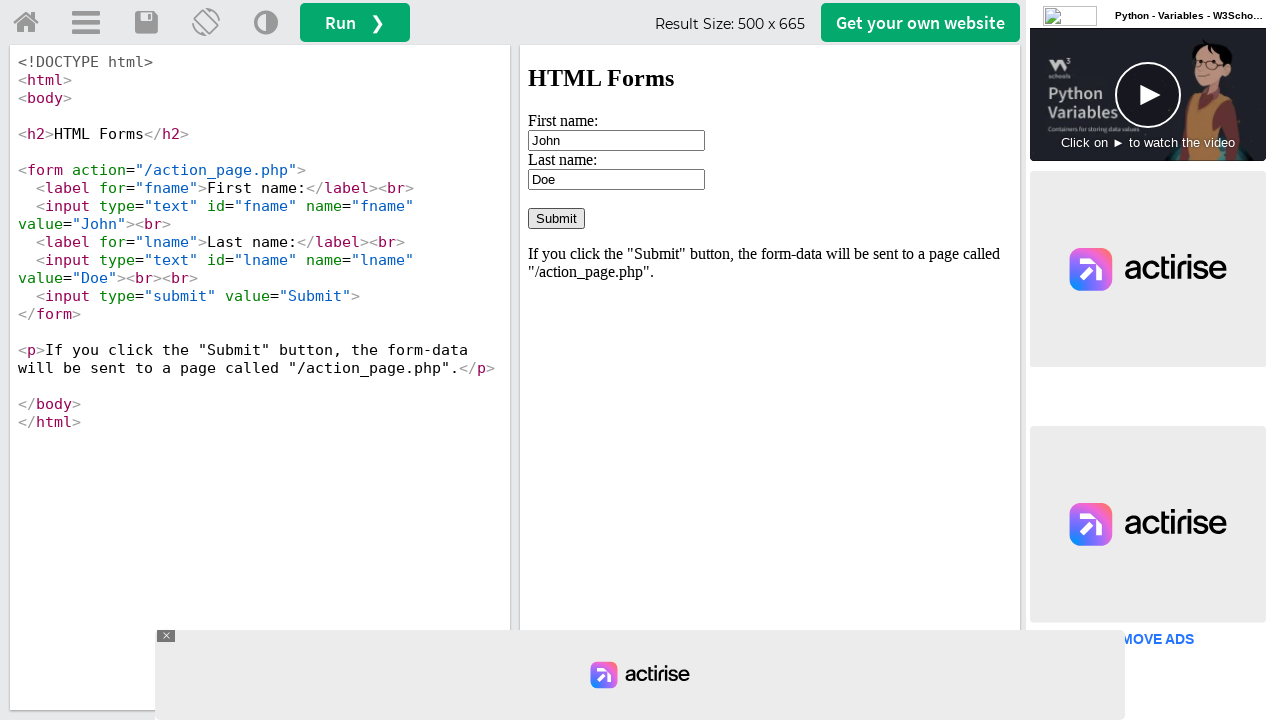

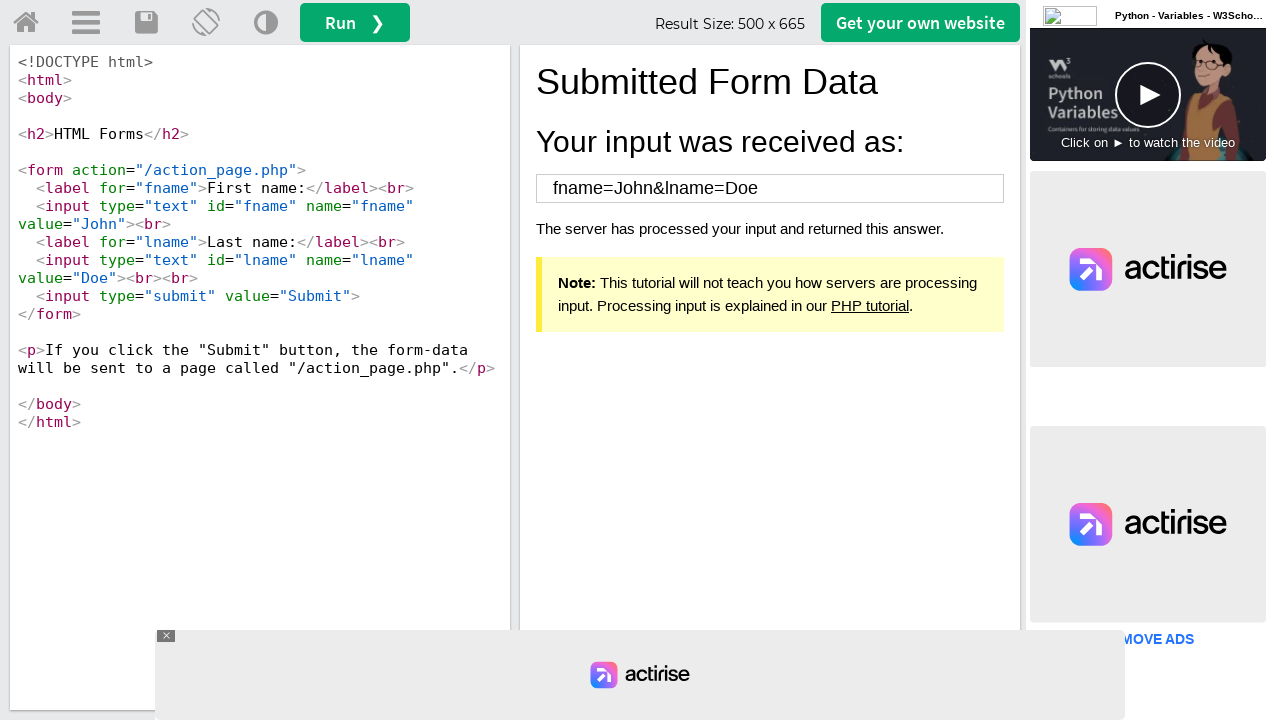